Tests the movie showtime filter functionality on a Nicaraguan cinema website by selecting options from the date, location, movie, format, and showtime dropdown menus.

Starting URL: https://cinemas.com.ni/

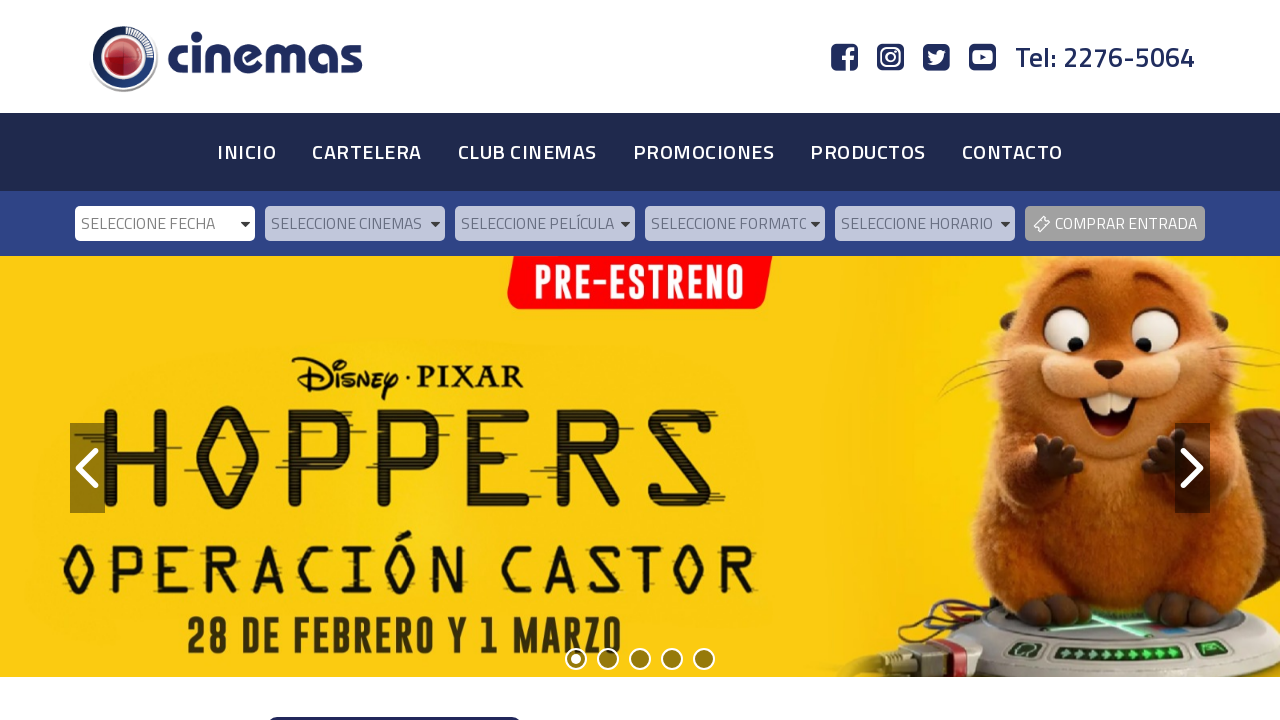

Waited for date dropdown to load
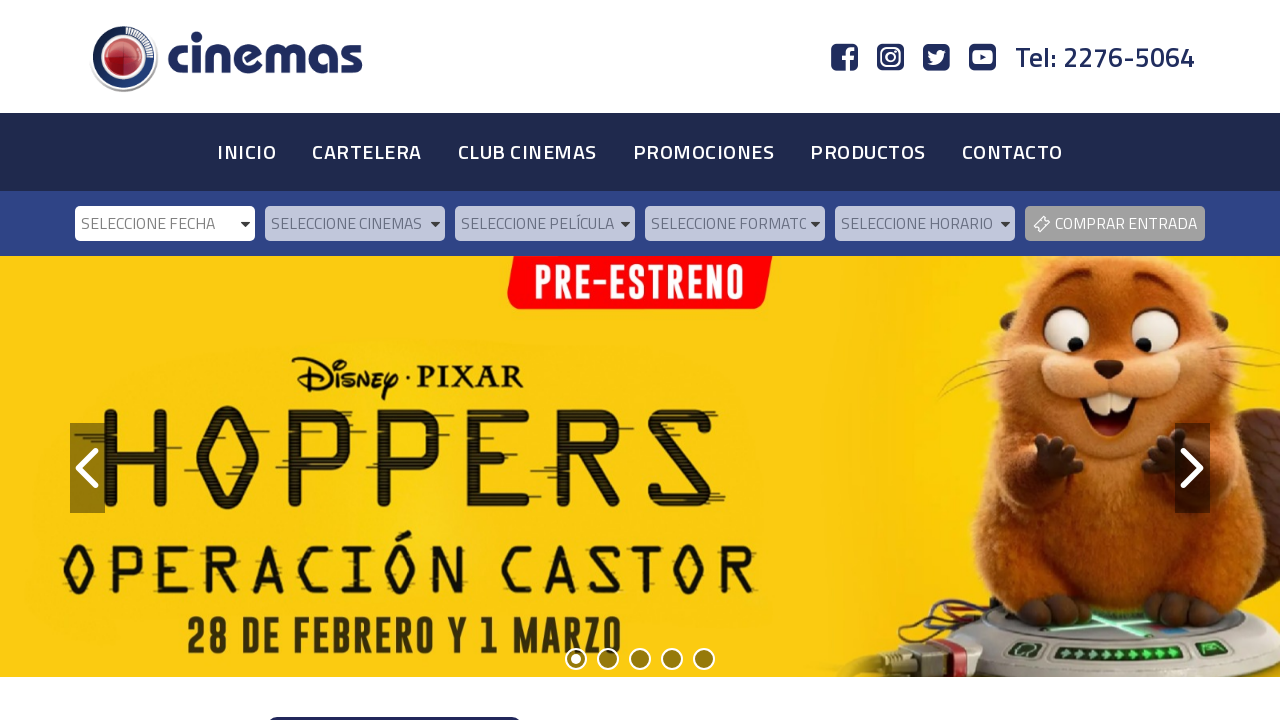

Selected first available date from date dropdown on #cnm_all_date_desktop
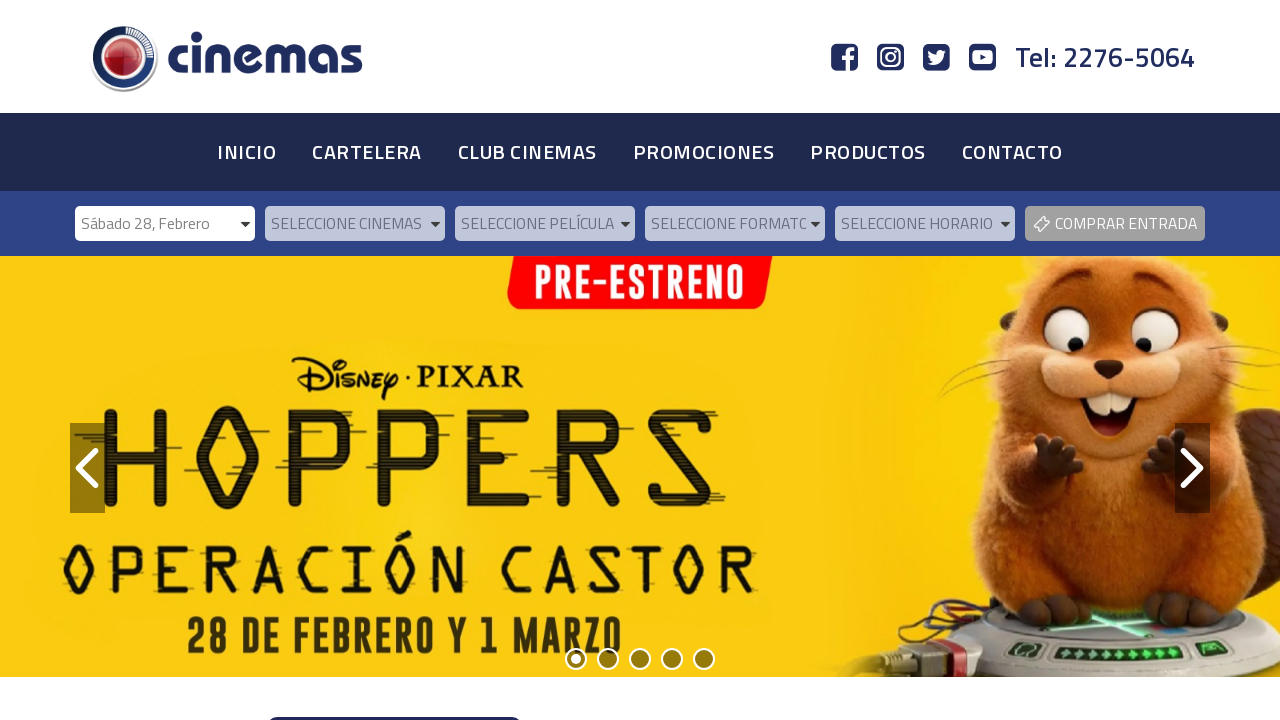

Waited 1000ms for date selection to process
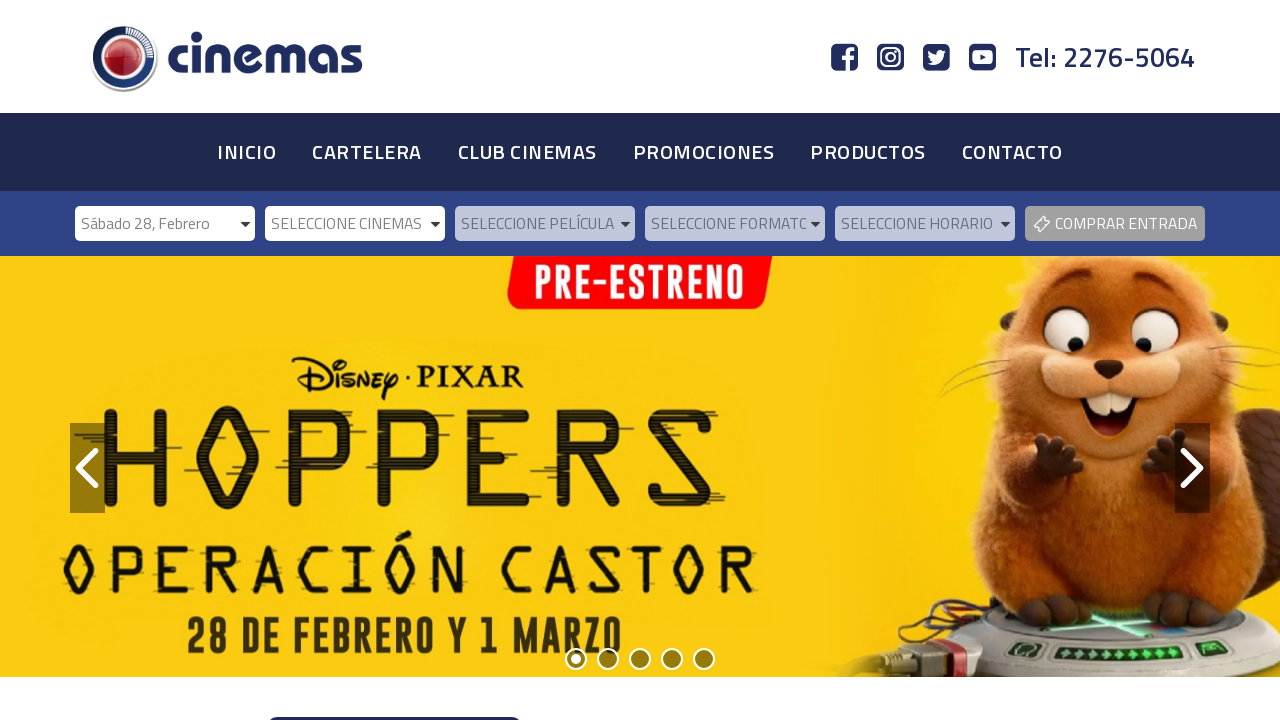

Selected first available location from location dropdown on #cnm_local_desktop
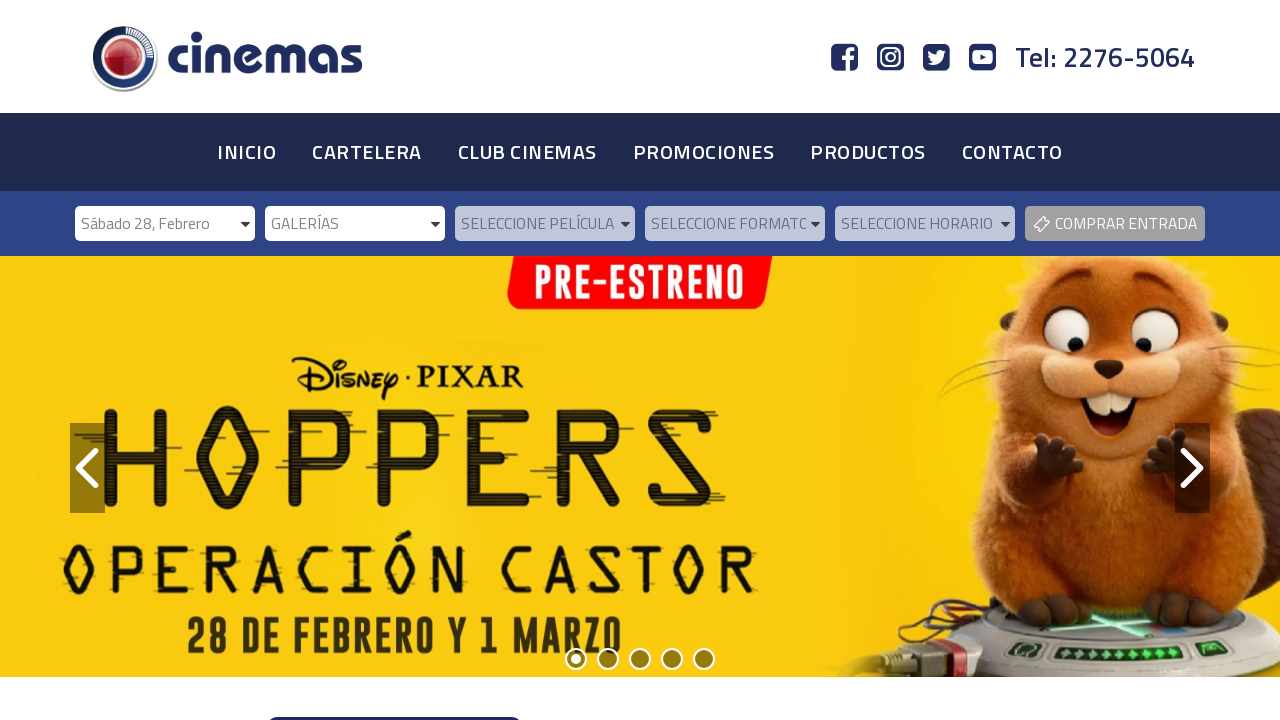

Waited 1000ms for location selection to process
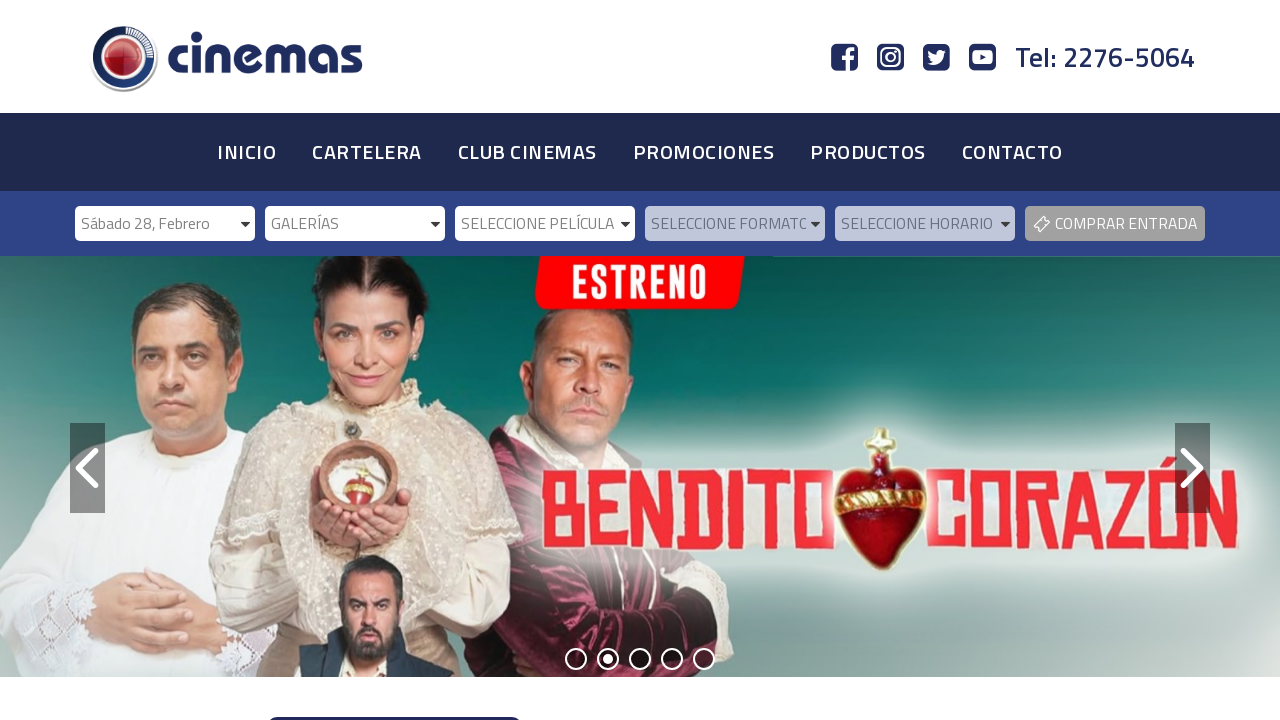

Selected first available movie from movies dropdown on #cnm_peliculas_desktop
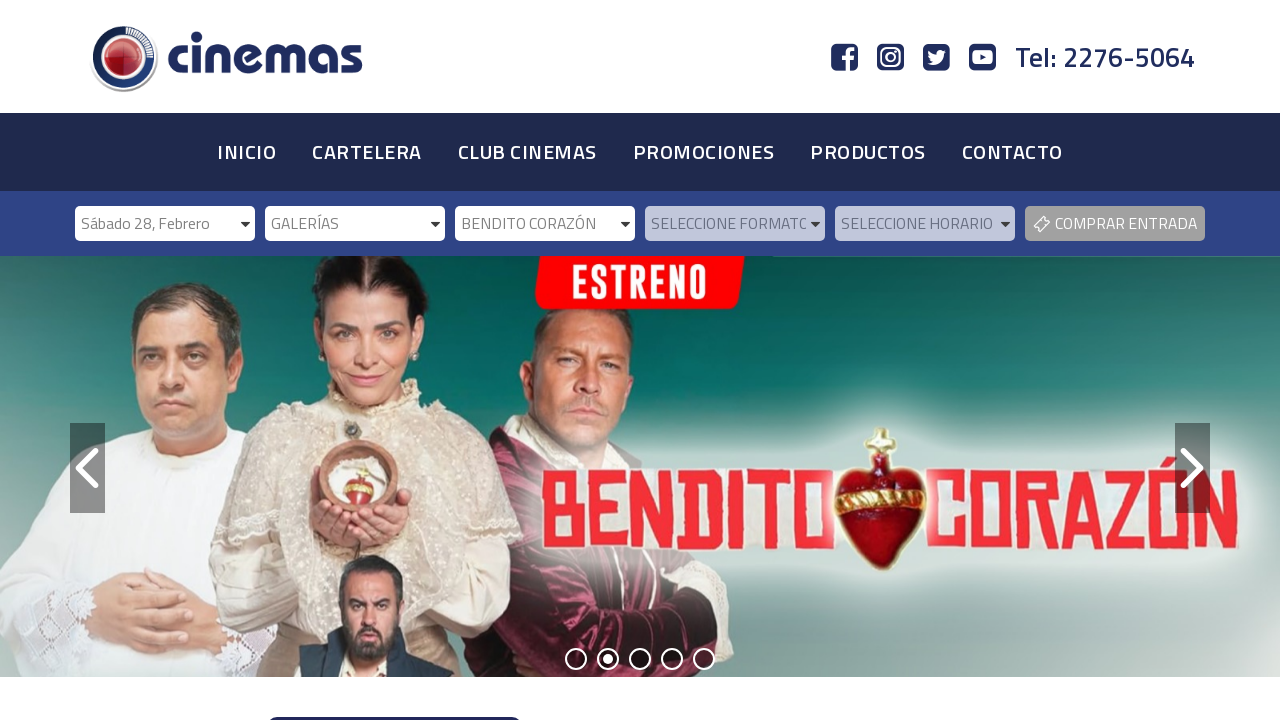

Waited 1000ms for movie selection to process
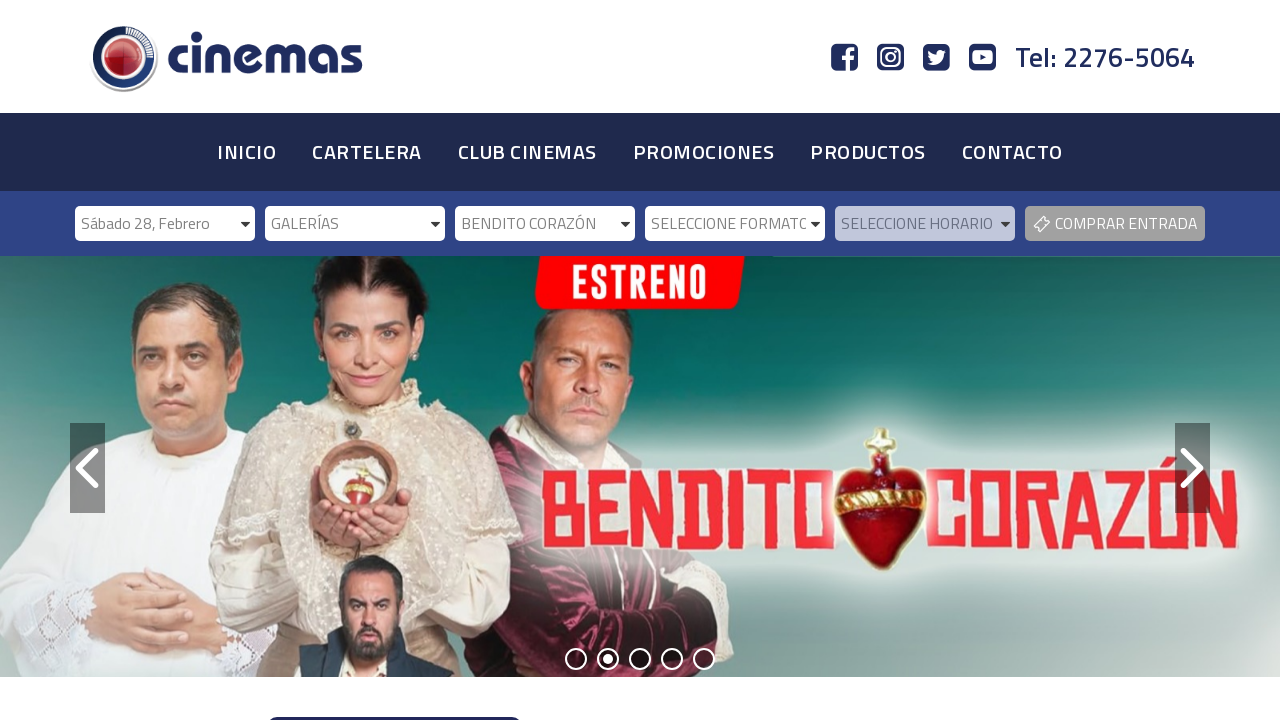

Selected first available format from format dropdown on #cnm_formato_desktop
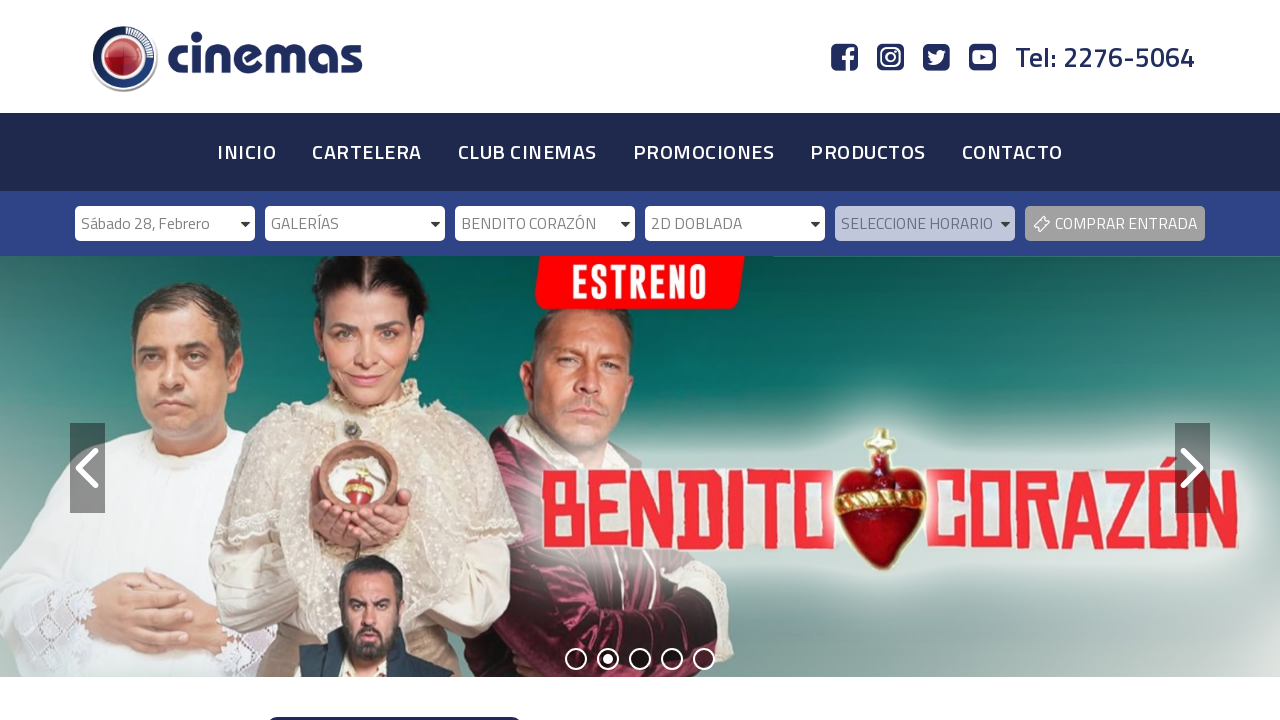

Waited 1000ms for format selection to process
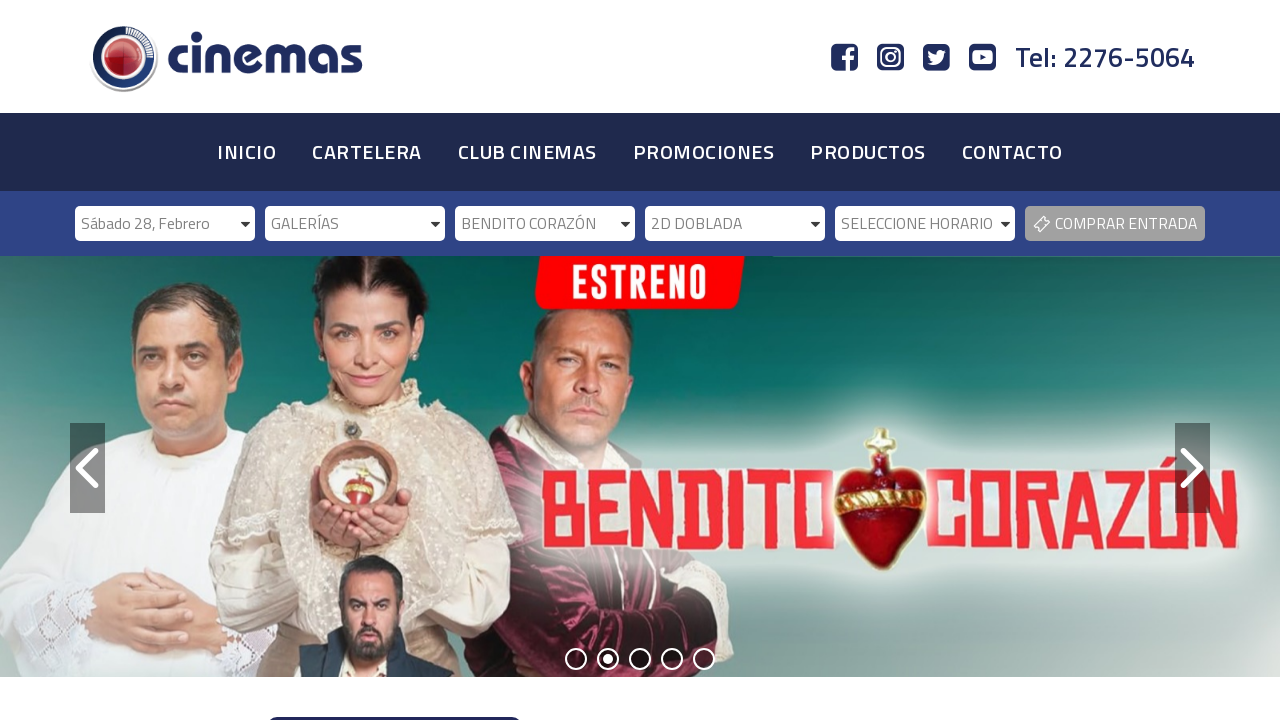

Selected first available showtime from showtimes dropdown on #cnm_horarios_desktop
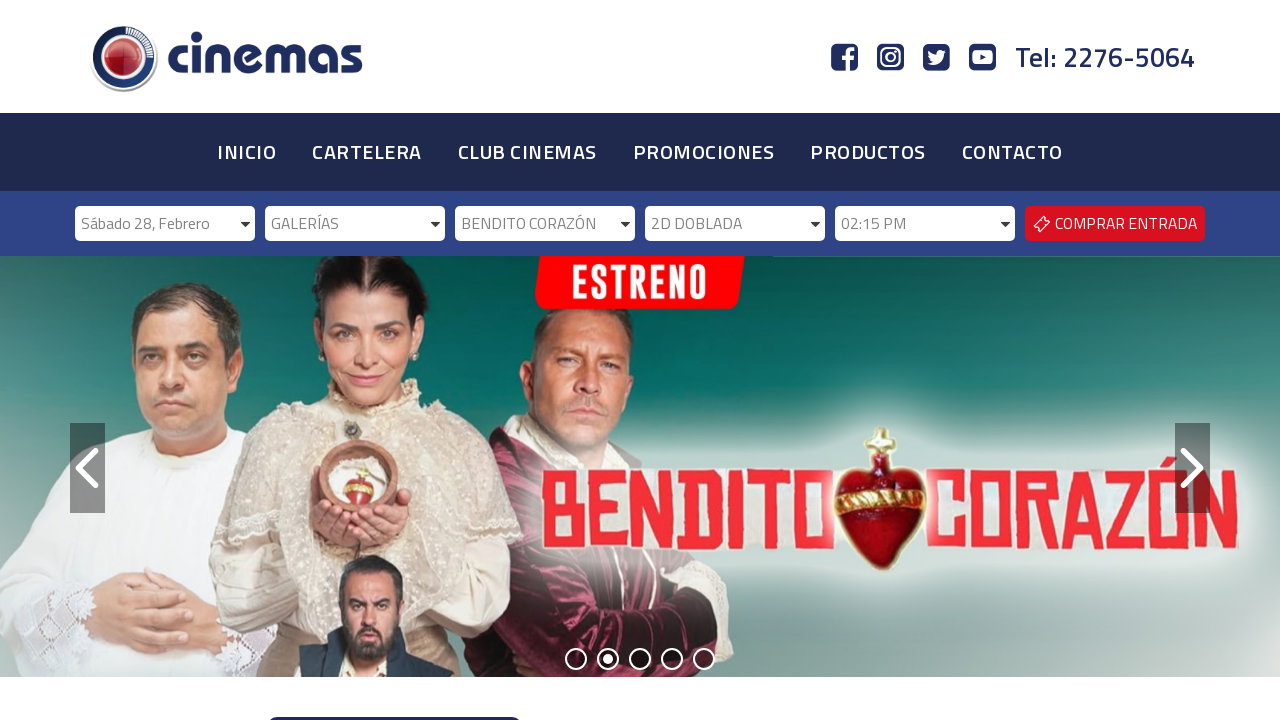

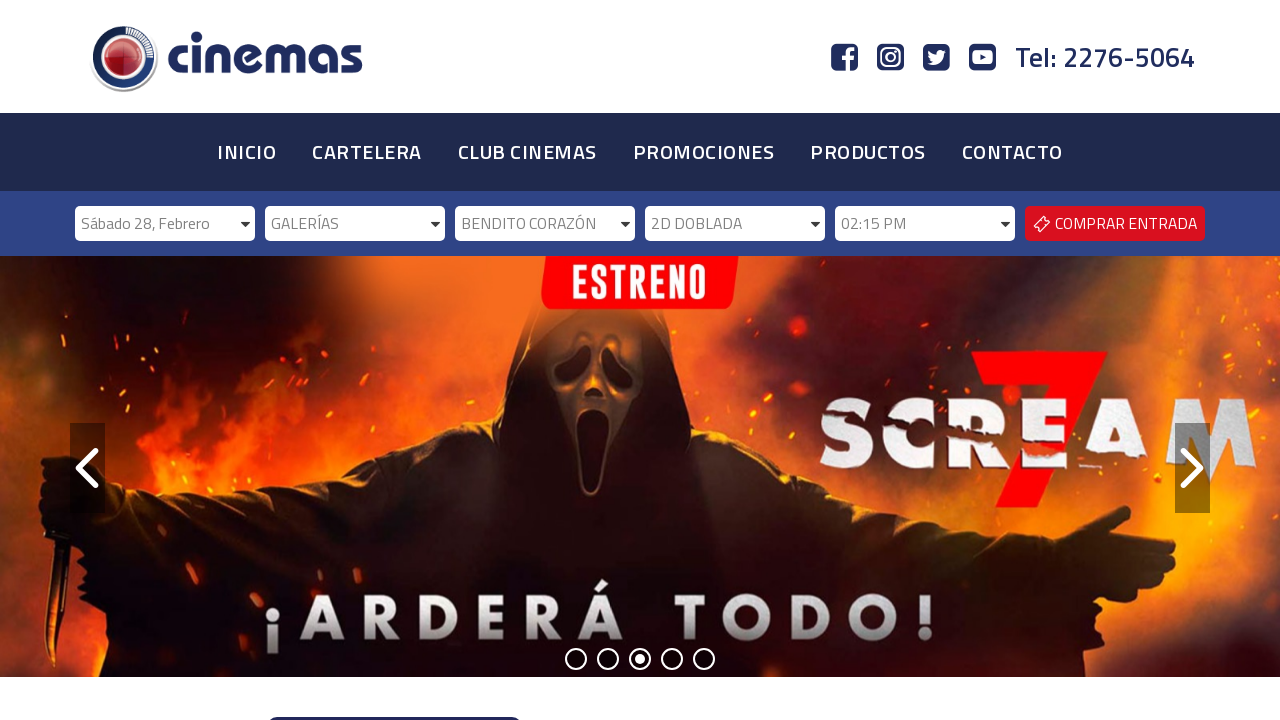